Tests flight booking form by selecting origin airport (BLR - Bangalore), destination airport (MAA - Chennai), and a travel date from the calendar widget.

Starting URL: https://rahulshettyacademy.com/dropdownsPractise/

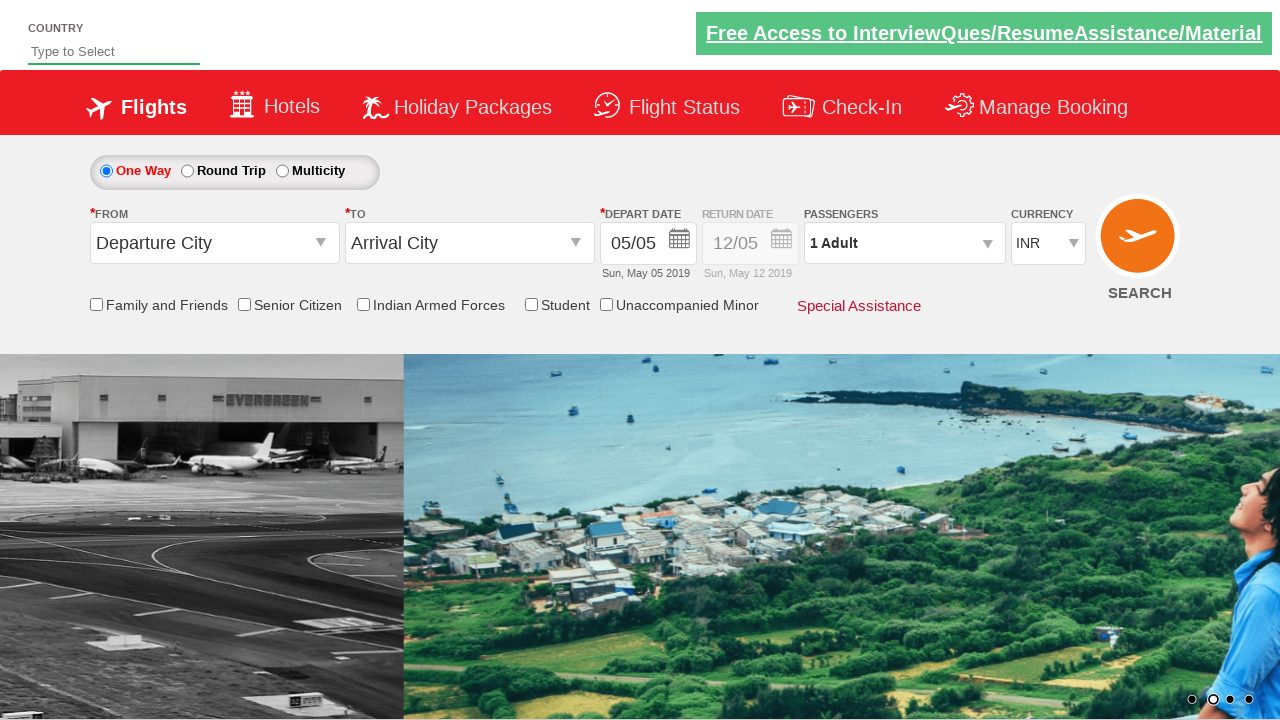

Clicked origin station dropdown to open it at (323, 244) on #ctl00_mainContent_ddl_originStation1_CTXTaction
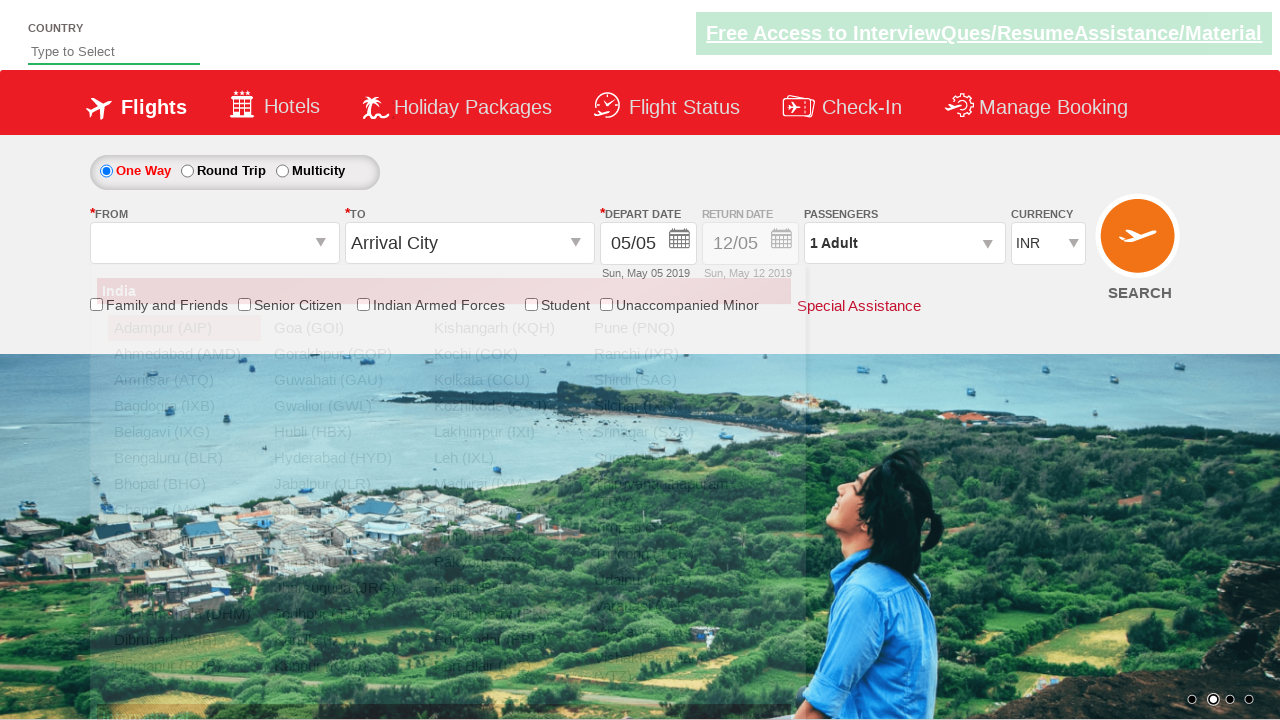

Selected Bangalore (BLR) as origin airport at (184, 458) on xpath=//a[@value='BLR']
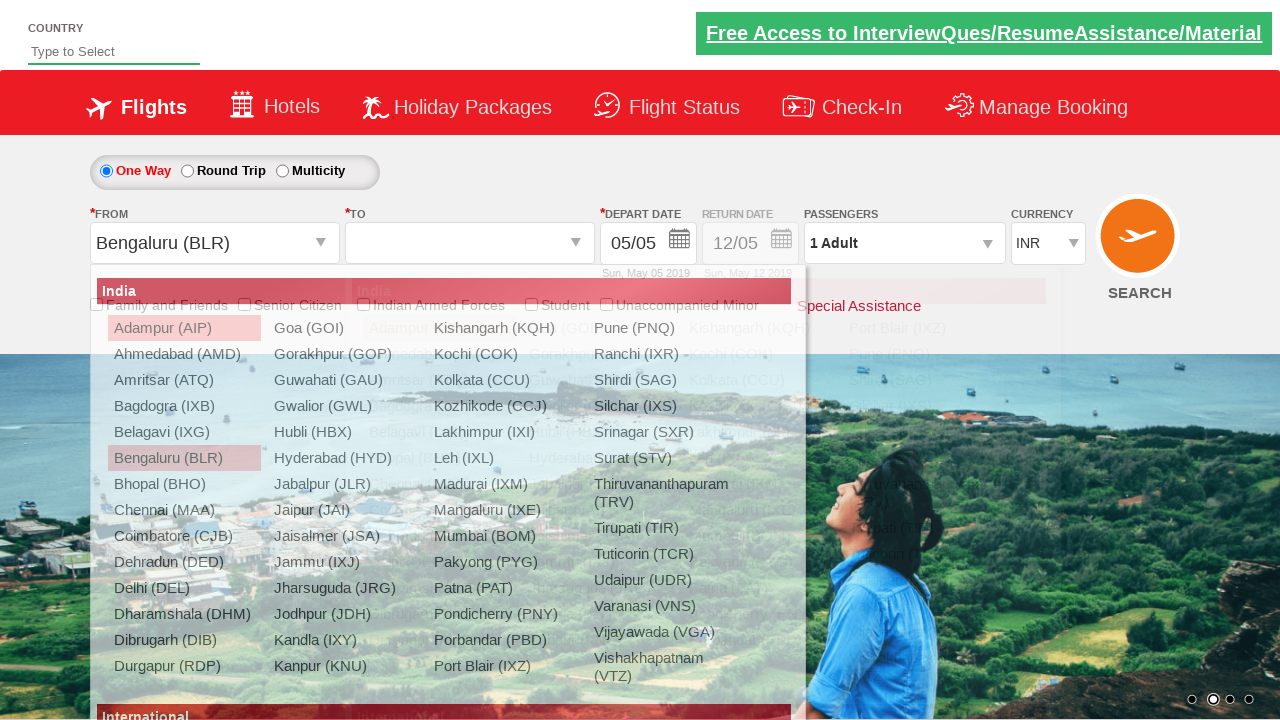

Waited 1 second for destination dropdown to be ready
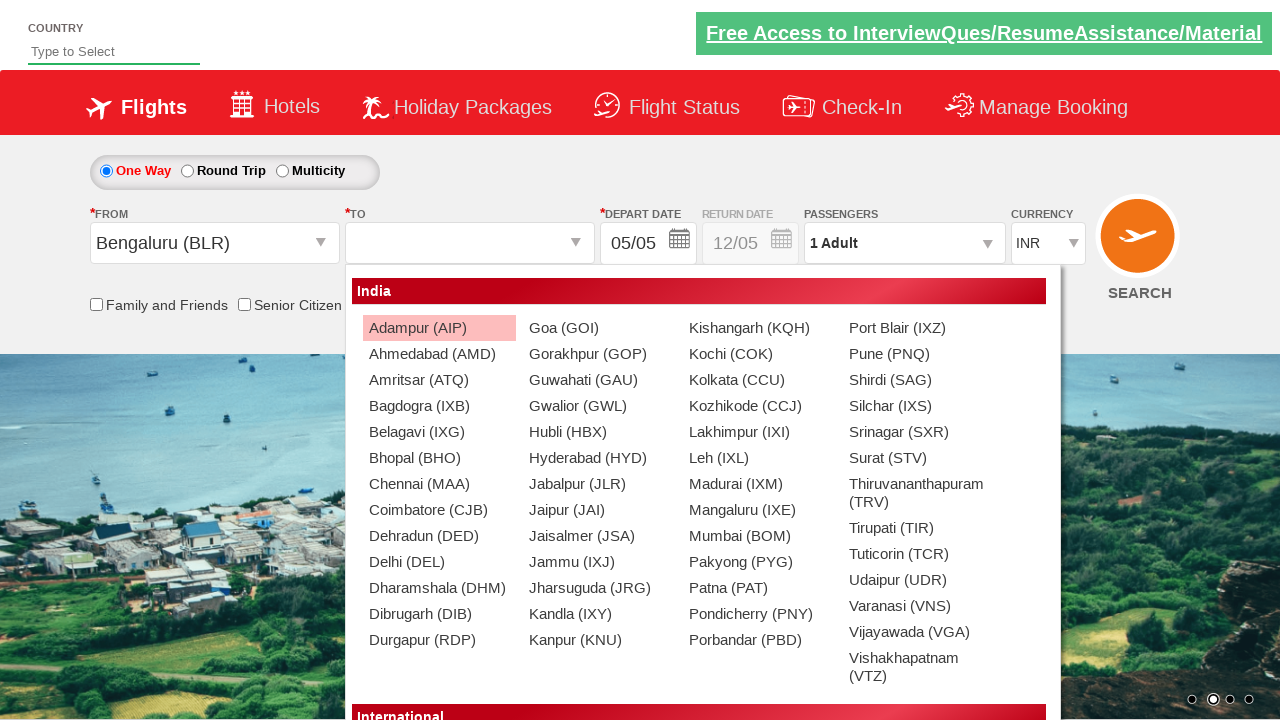

Selected Chennai (MAA) as destination airport at (439, 484) on (//a[@value='MAA'])[2]
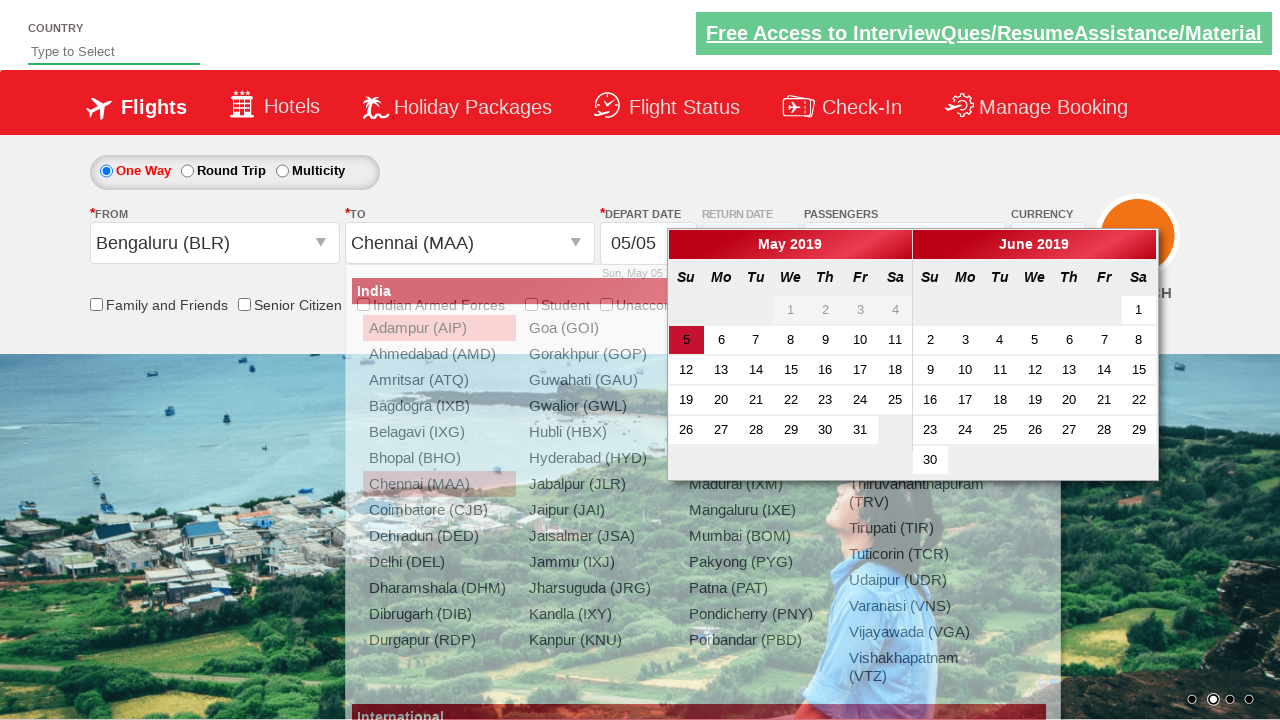

Calendar date 11 element became visible
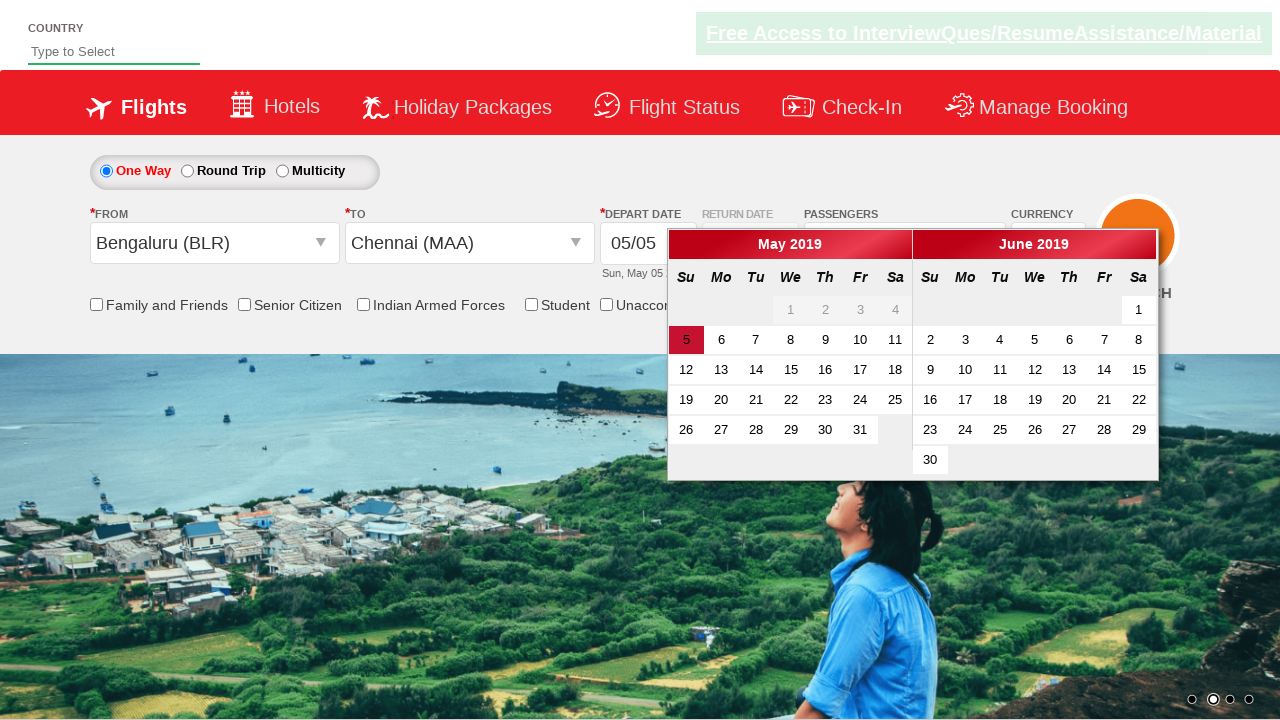

Selected travel date (11th) from calendar widget at (895, 340) on xpath=//a[contains(text(),'11')]
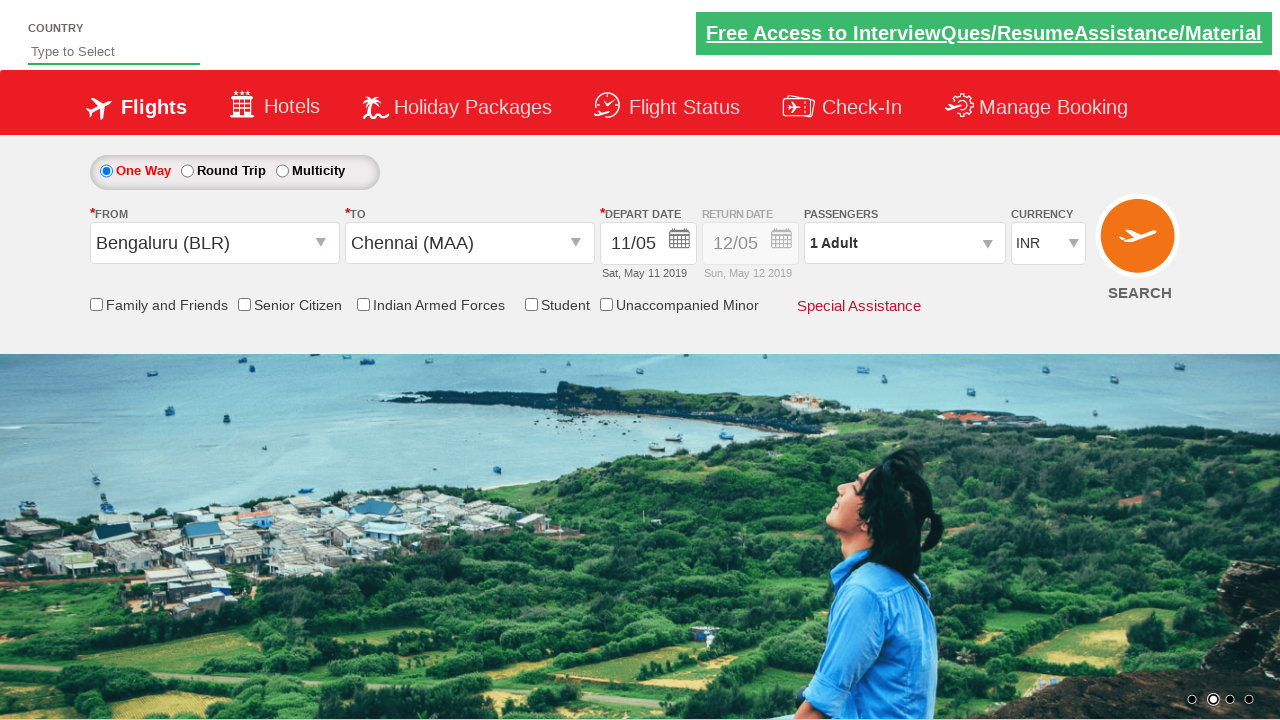

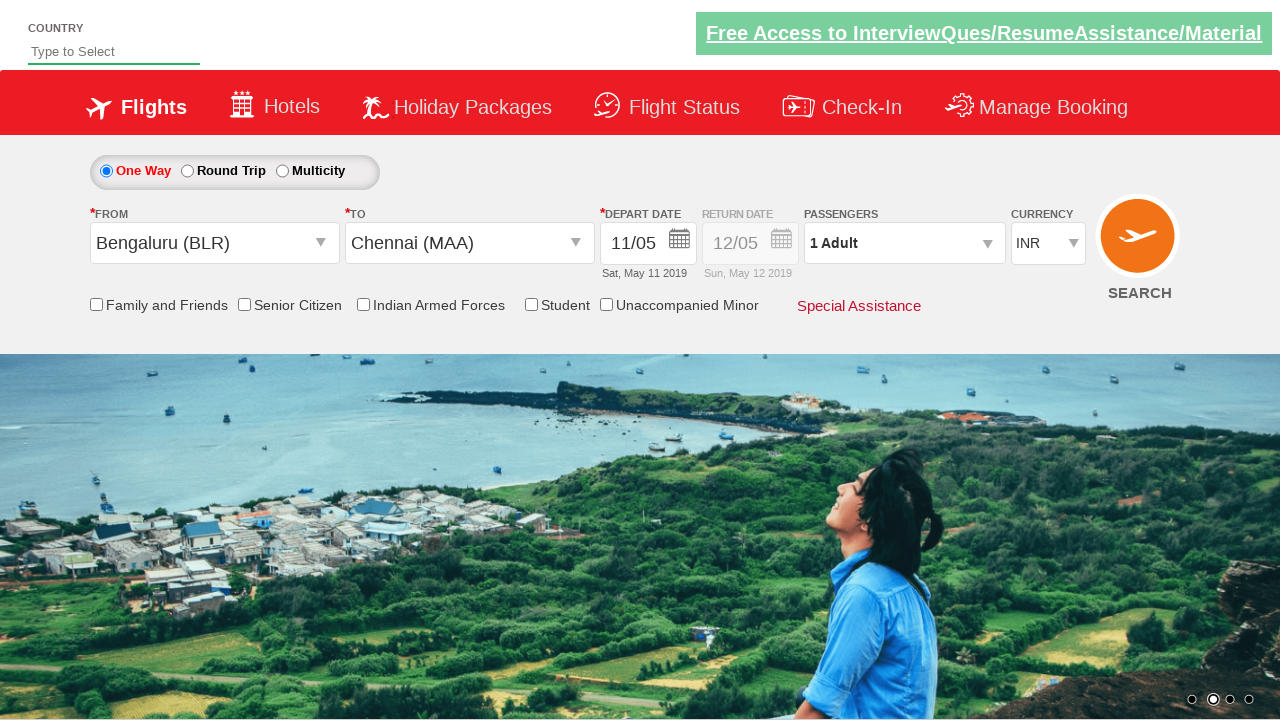